Tests Salesforce login page by filling username and password fields and attempting login, then verifying error message appears

Starting URL: http://login.salesforce.com

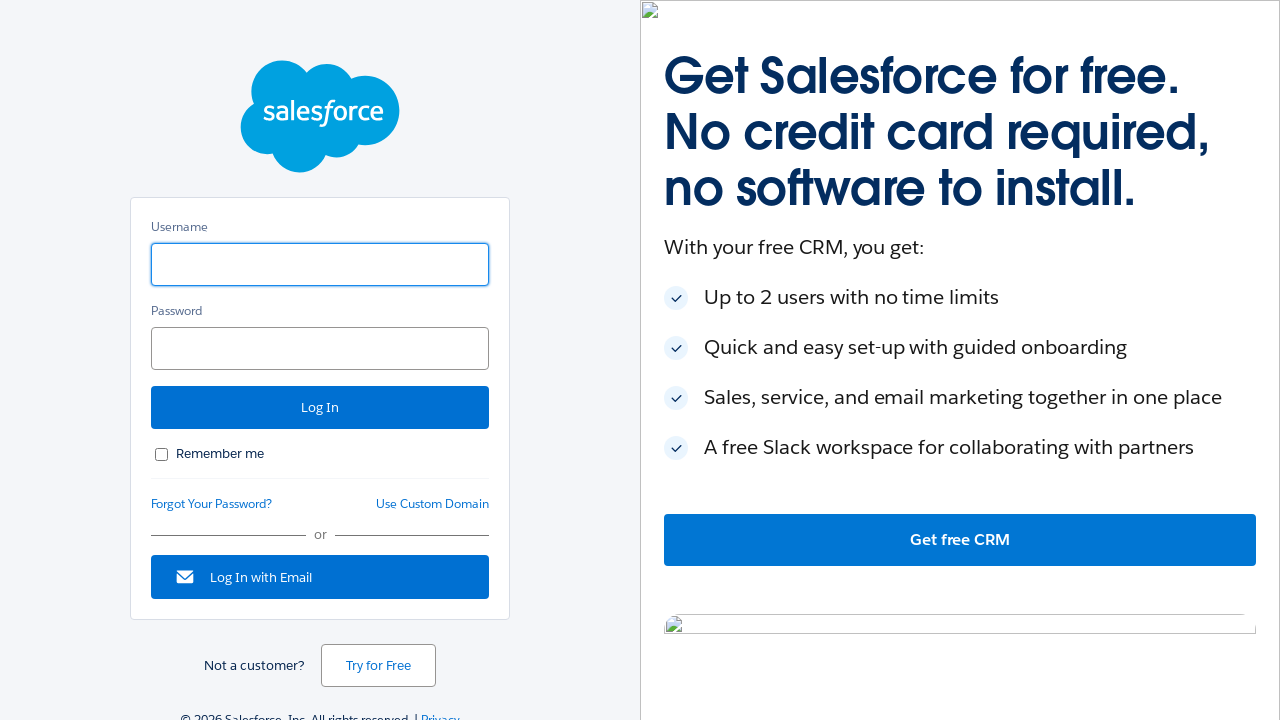

Filled username field with 'testuser2024' on #username
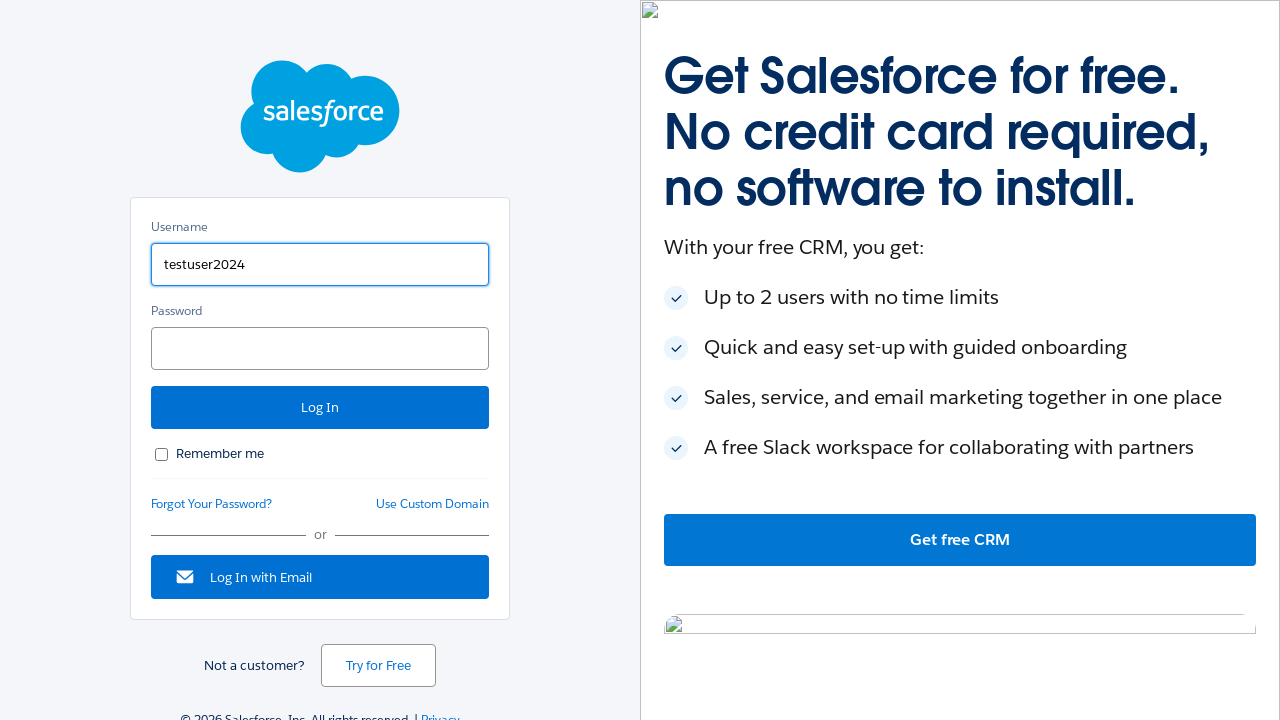

Filled password field with 'testpass456' on input[name='pw']
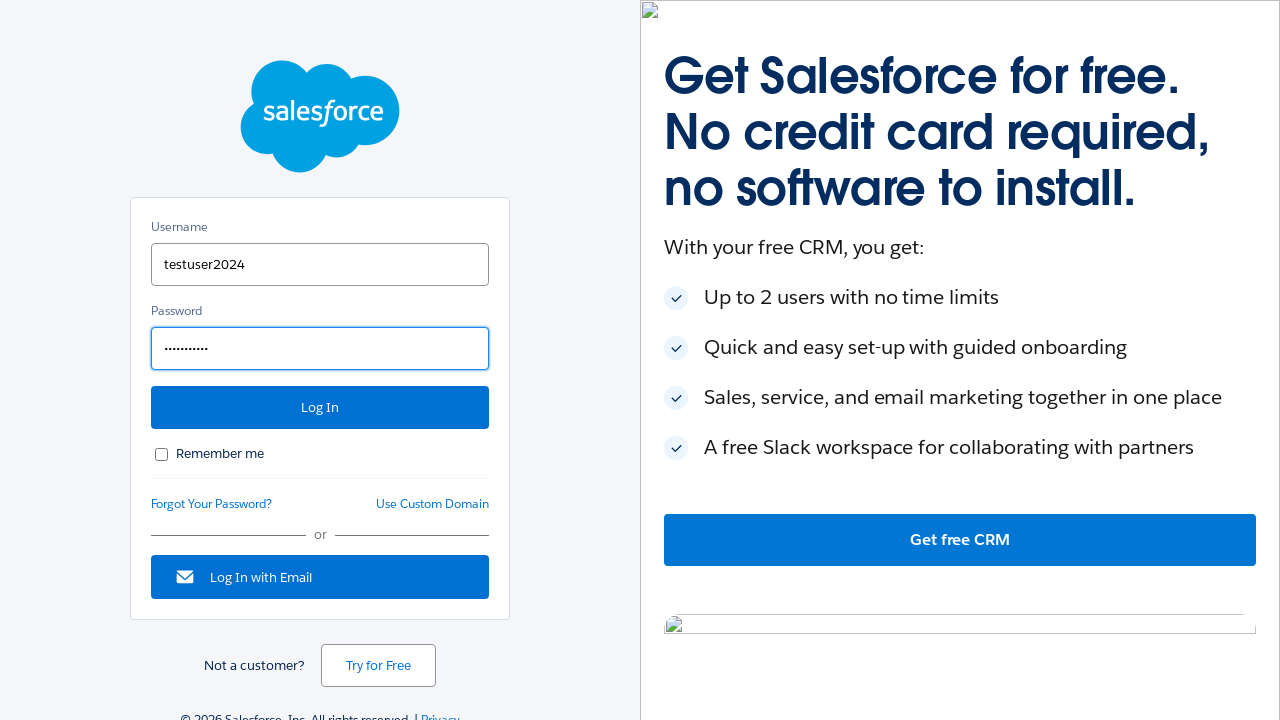

Clicked login button to attempt authentication at (320, 408) on xpath=//input[@id='Login']
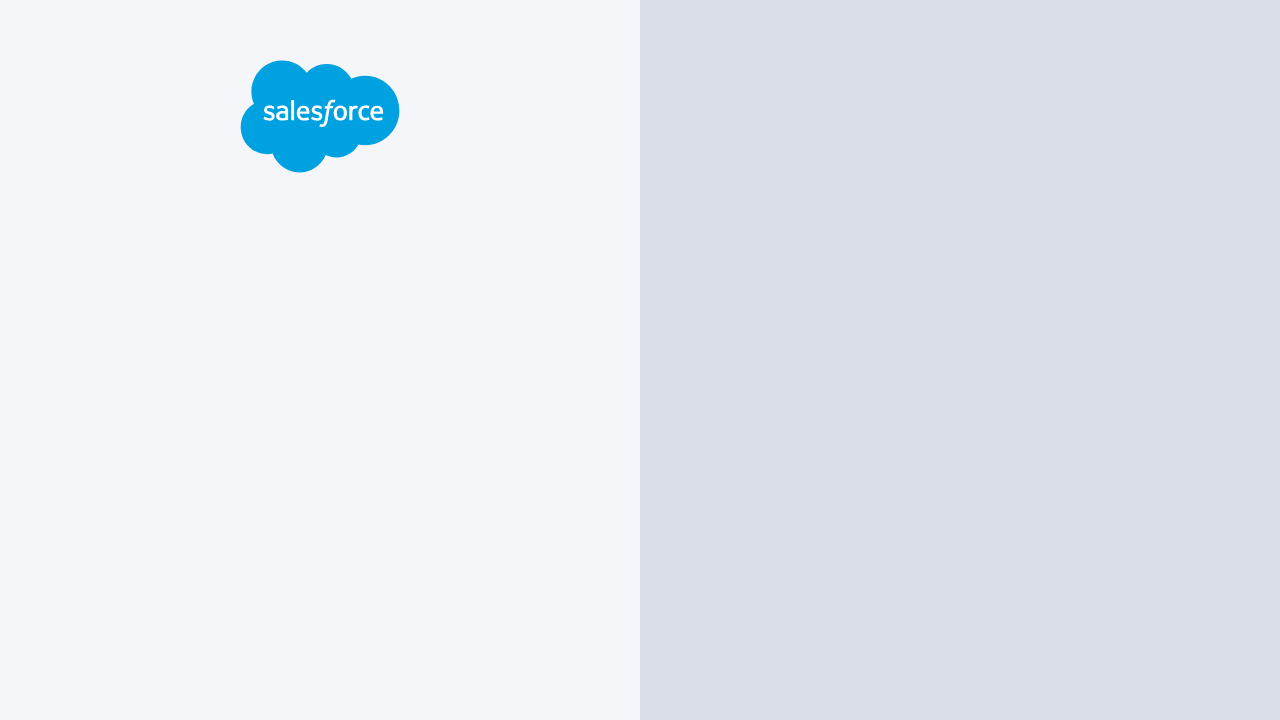

Error message element loaded on page
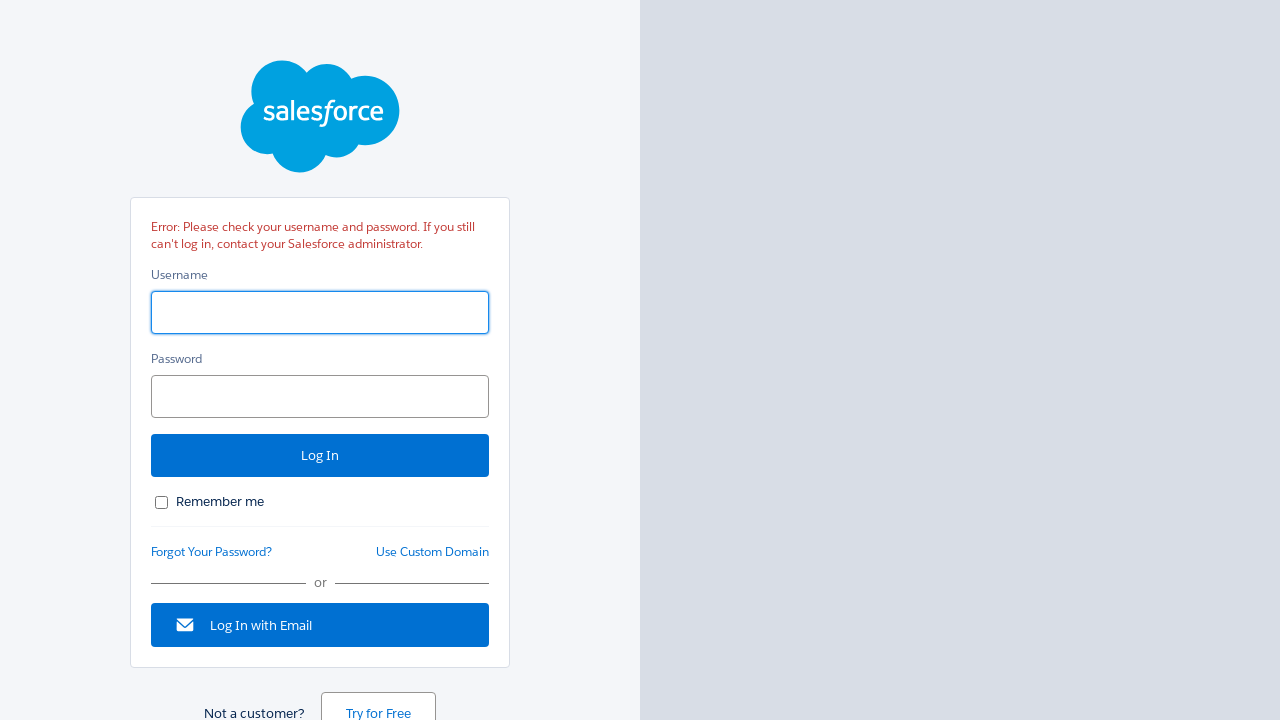

Retrieved error message text: 'Error: Please check your username and password. If you still can't log in, contact your Salesforce administrator.'
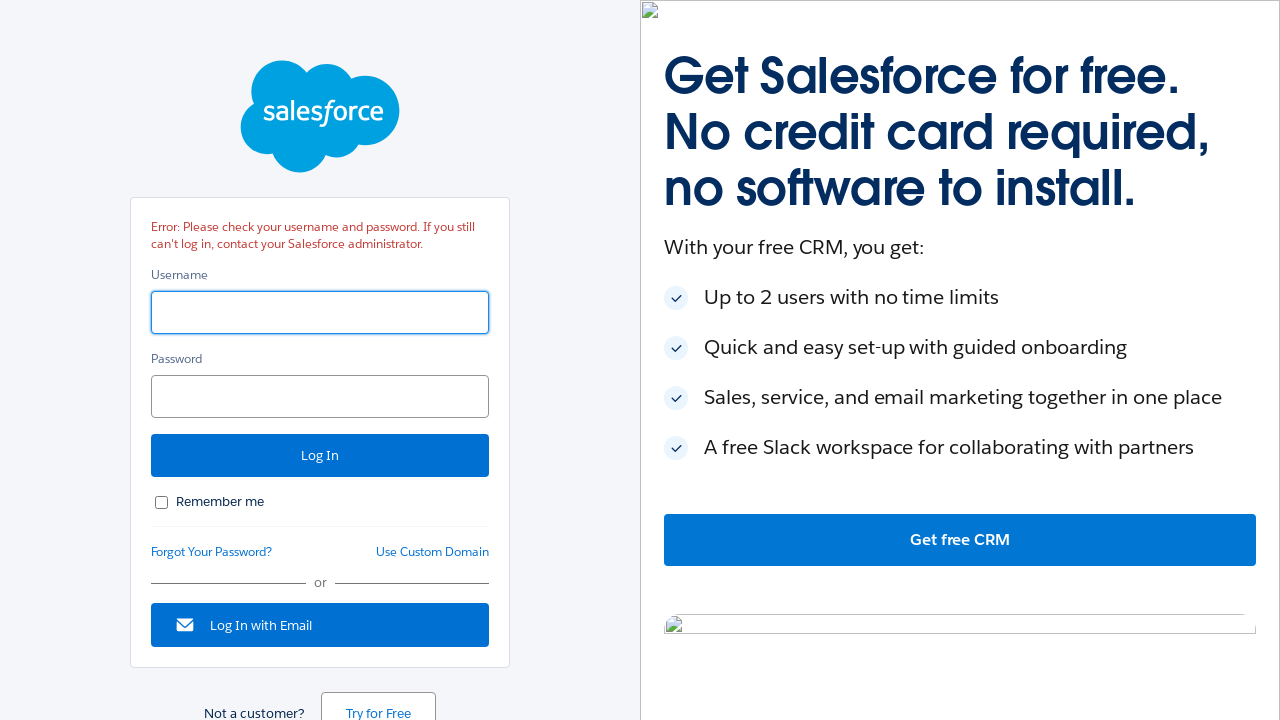

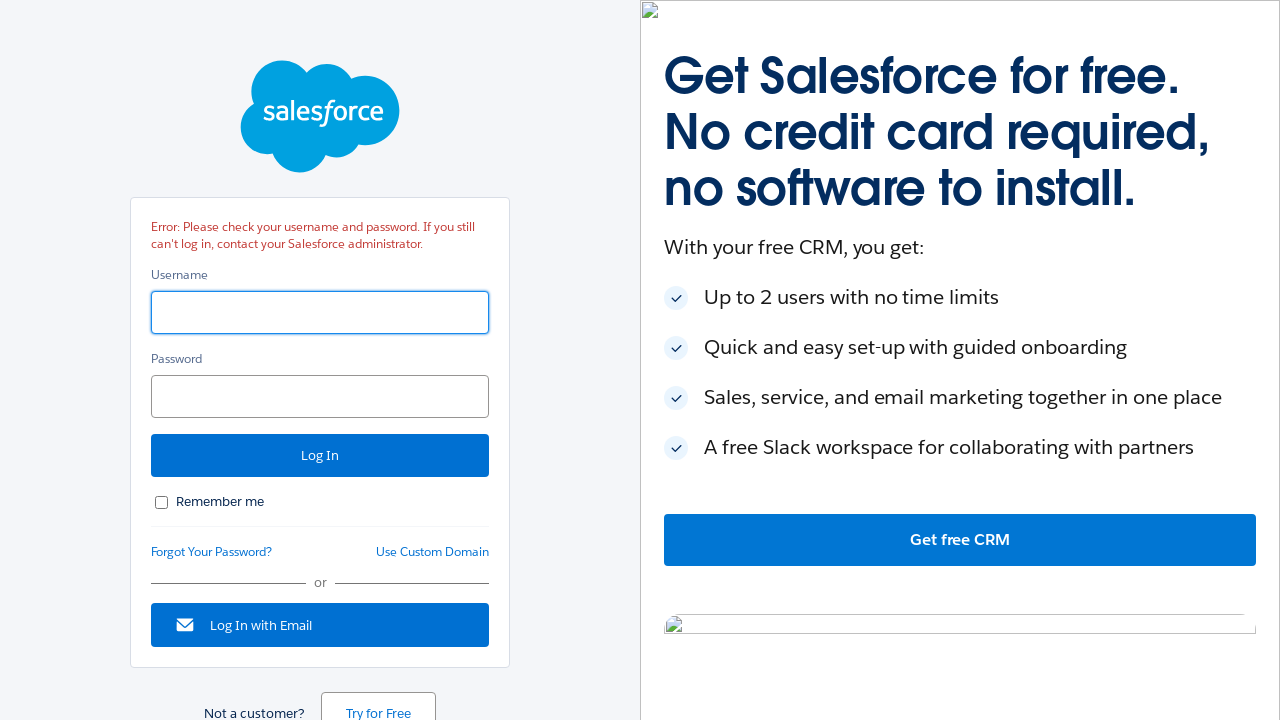